Creates a new paste on Pastebin by entering code content, setting expiration to 10 minutes, adding a paste name, and submitting the form.

Starting URL: https://pastebin.com

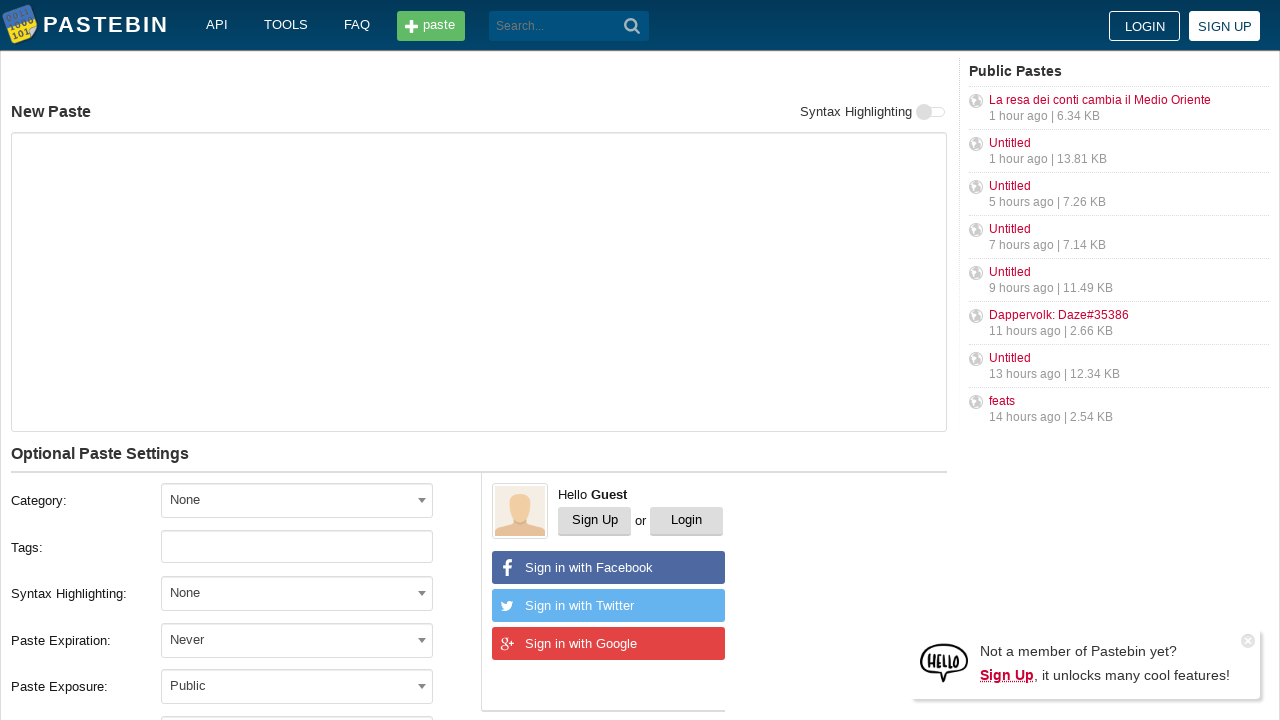

Filled code/text area with 'Hello from WebDriver' on #postform-text
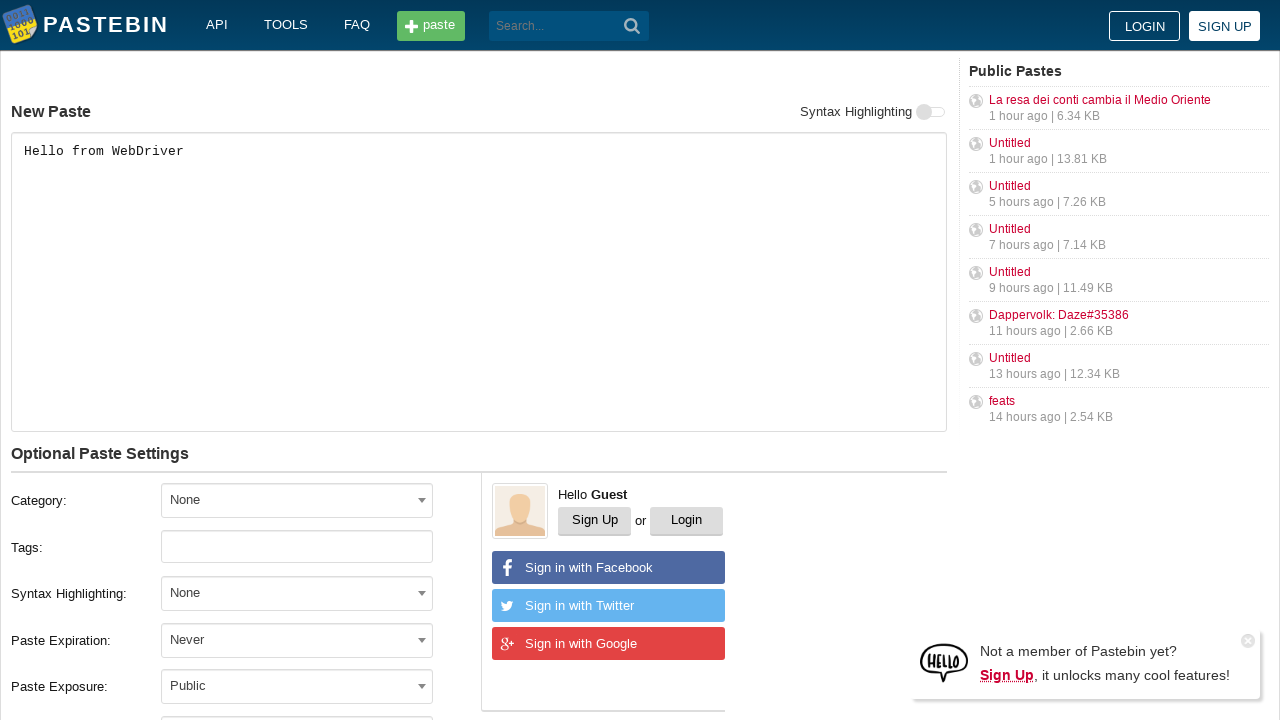

Clicked on expiration dropdown at (297, 640) on #select2-postform-expiration-container
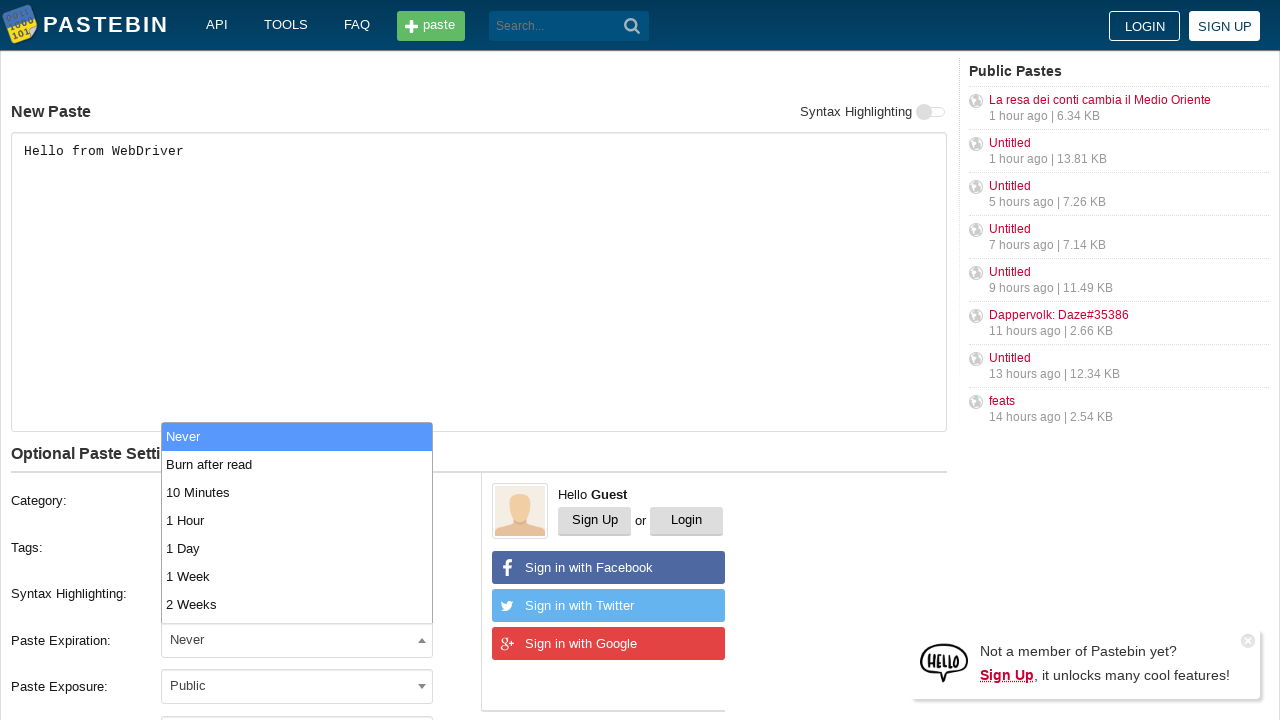

Selected '10 Minutes' from expiration dropdown at (297, 492) on xpath=//li[contains(text(), '10 Minutes')]
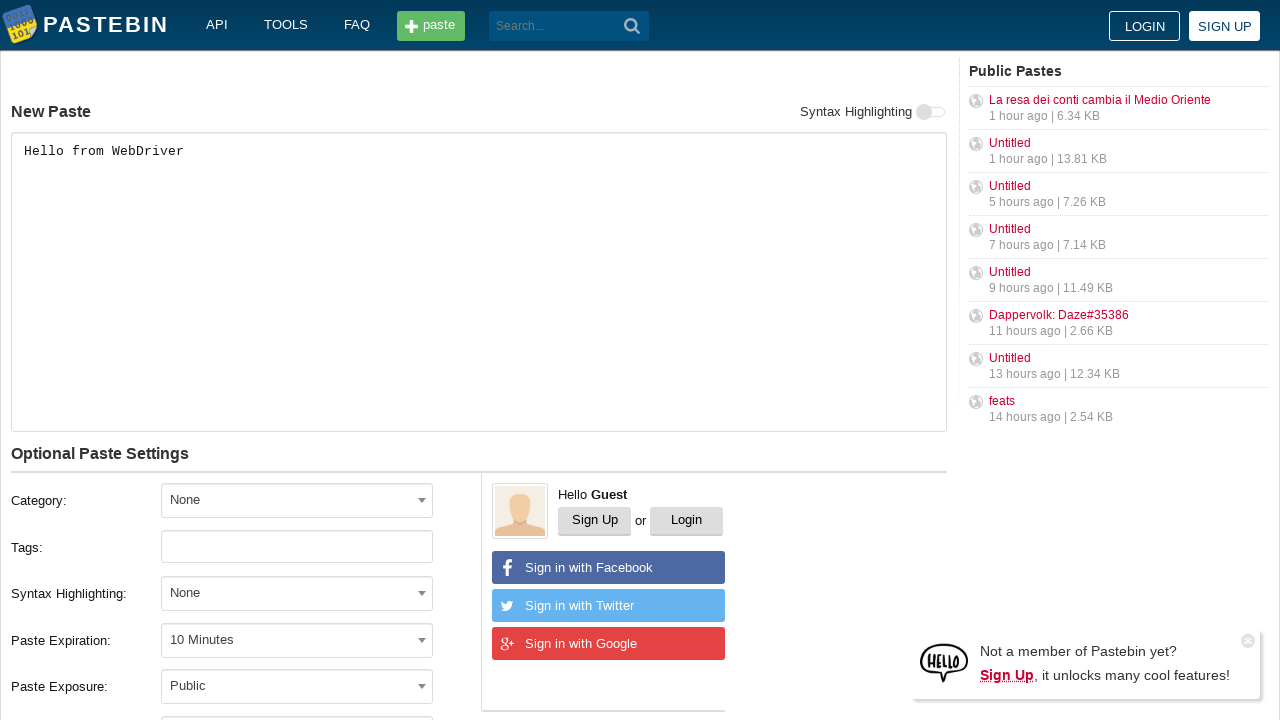

Filled paste name/title with 'helloweb' on #postform-name
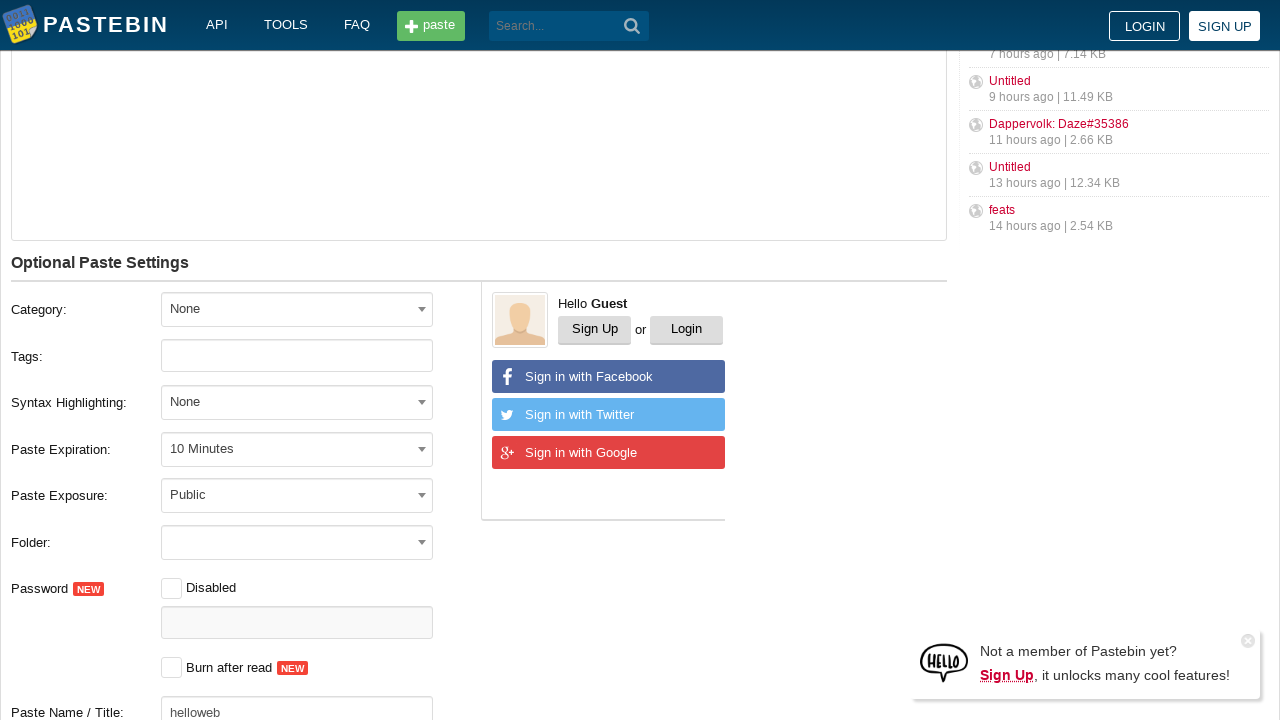

Clicked create new paste button at (632, 26) on button[type='submit']
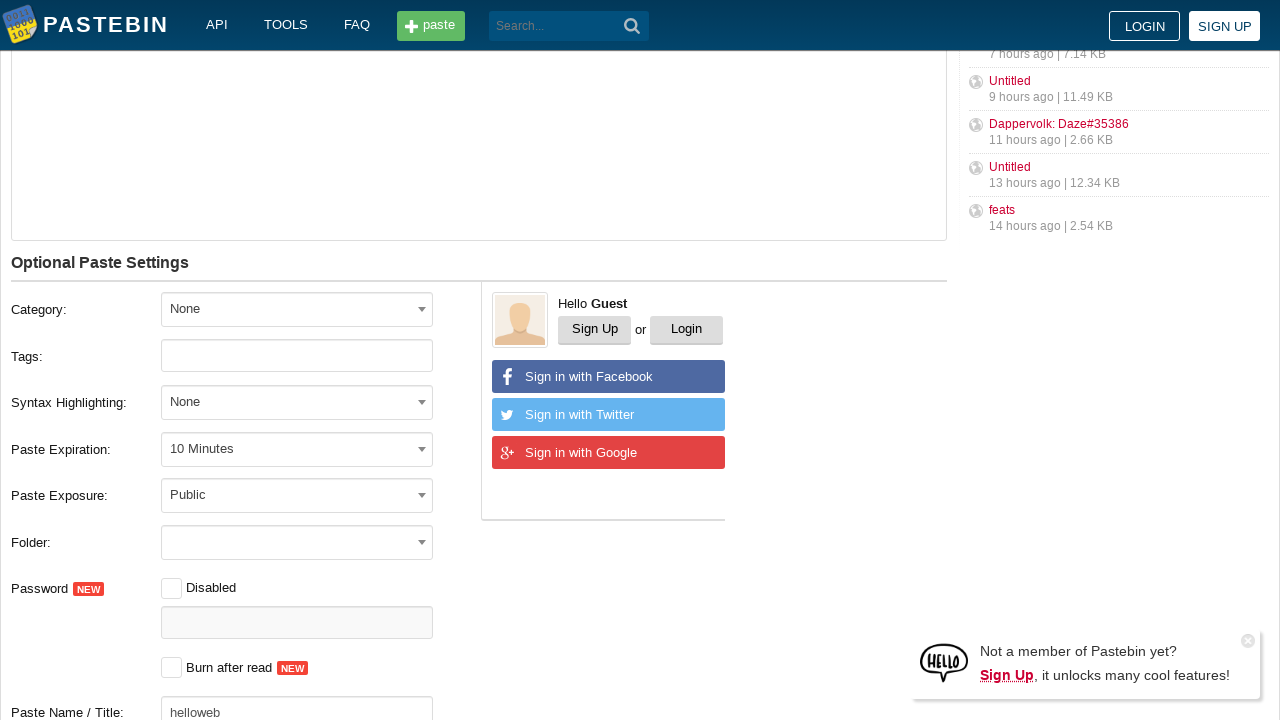

Waited for paste creation - page reached network idle state
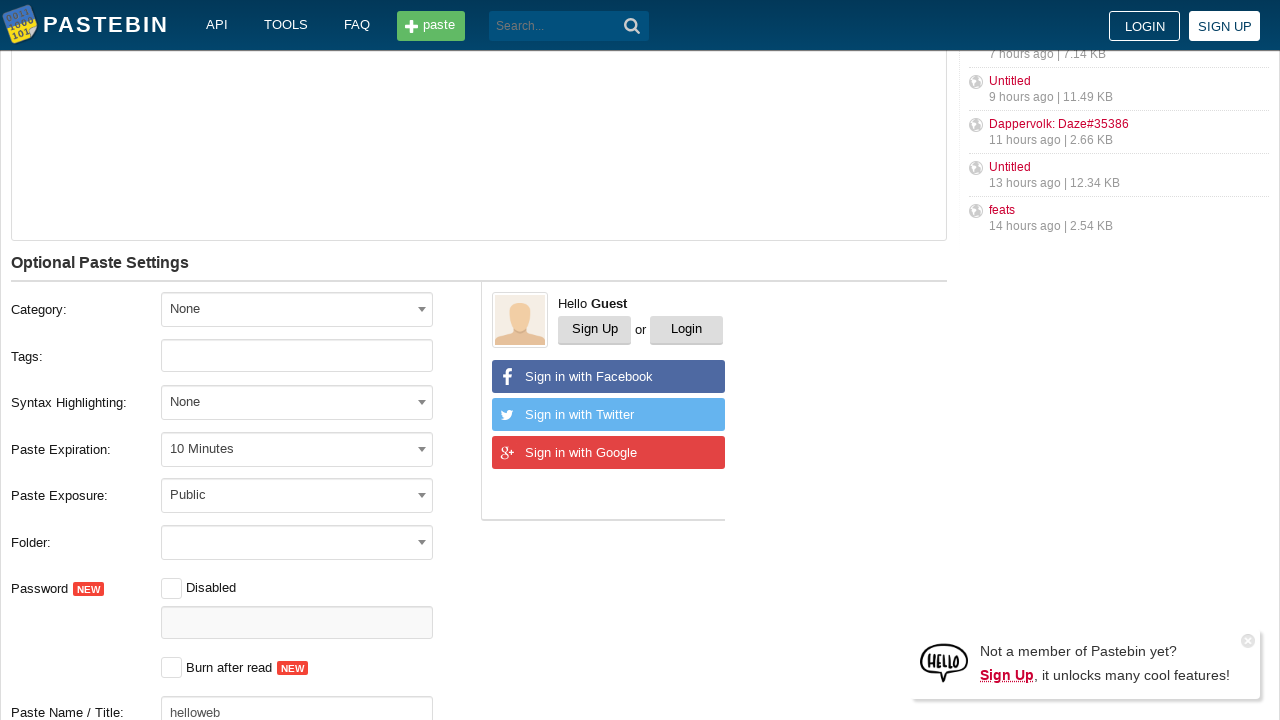

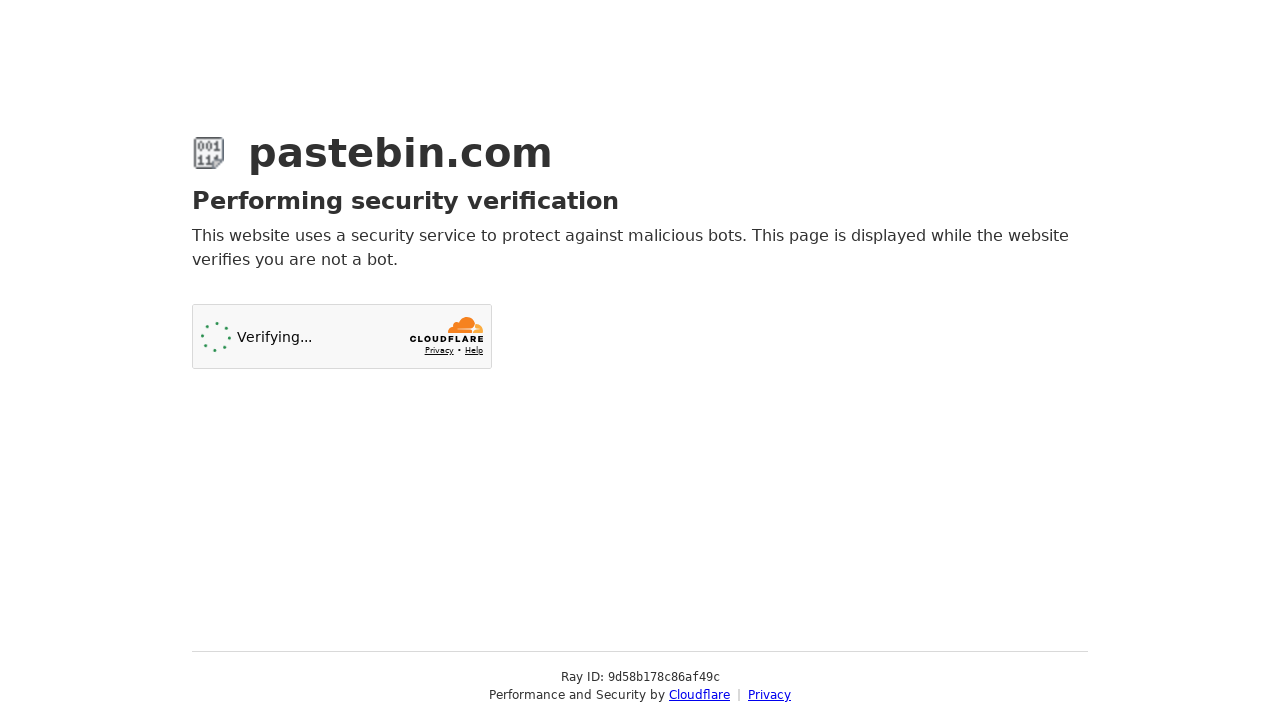